Tests a simple form by filling in first name, last name, city, and country fields using different element locator strategies, then submits the form

Starting URL: http://suninjuly.github.io/simple_form_find_task.html

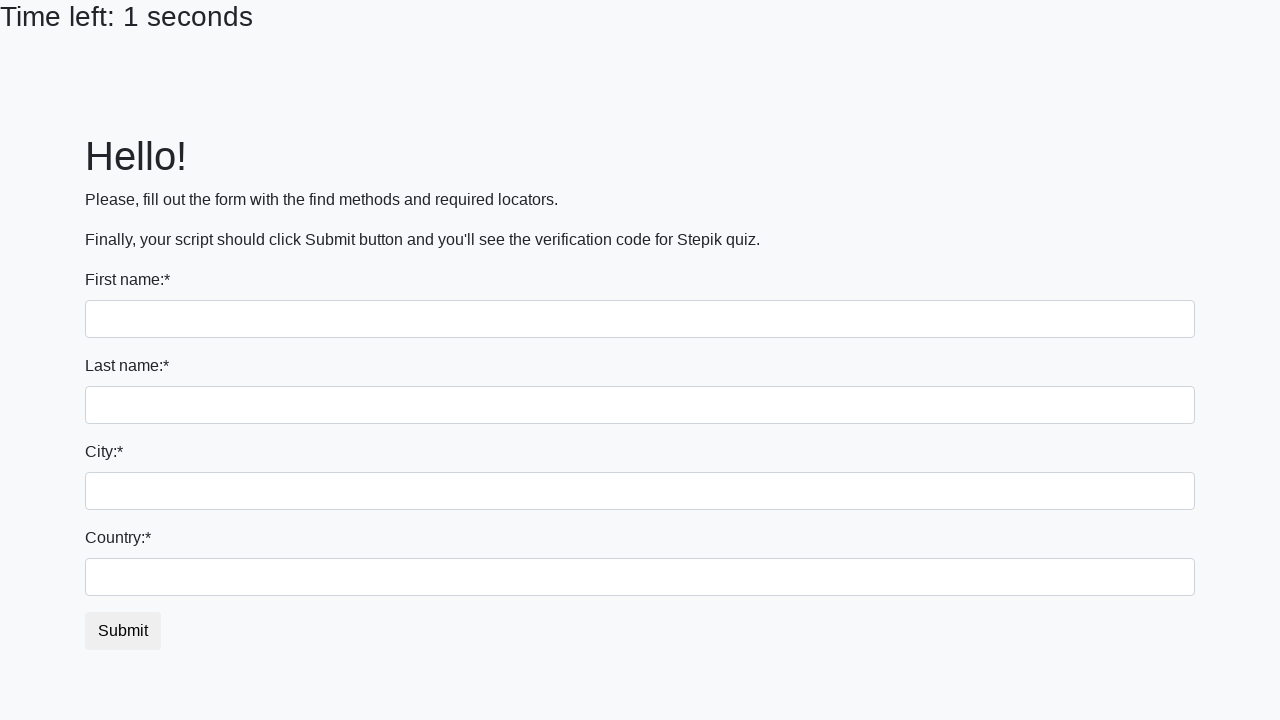

Filled first name field with 'Ivan' on input >> nth=0
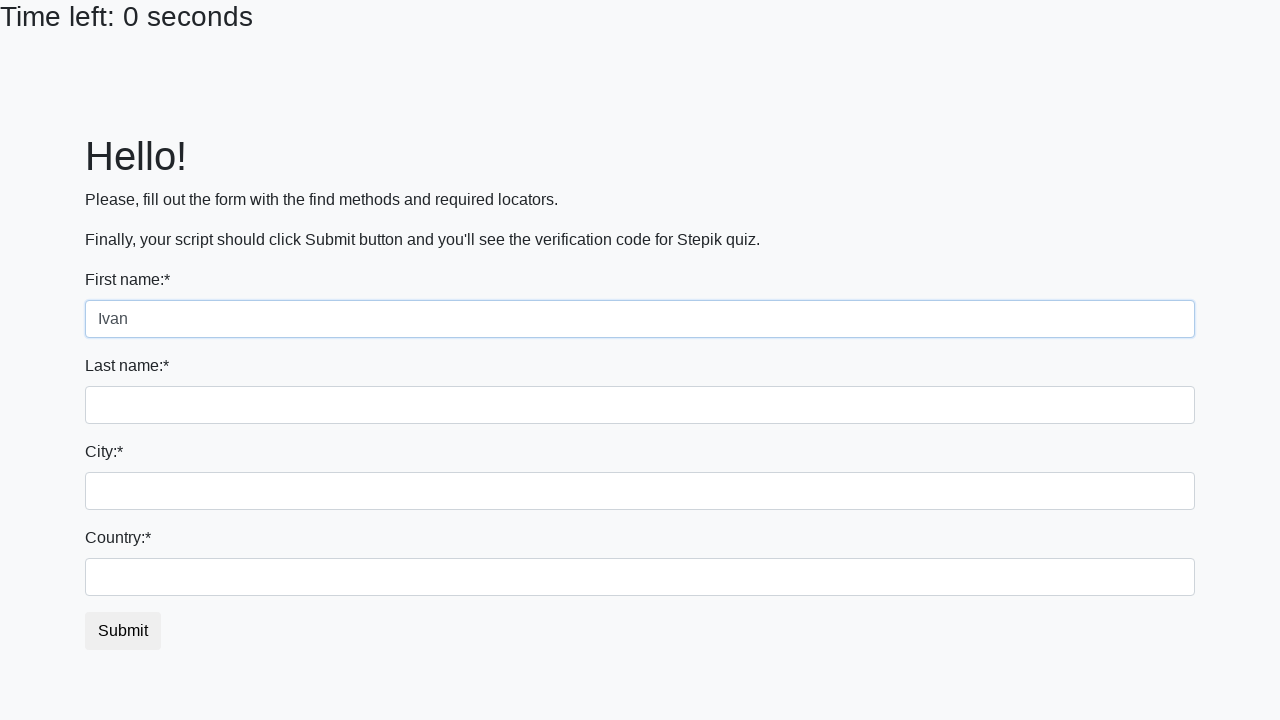

Filled last name field with 'Petrov' on input[name='last_name']
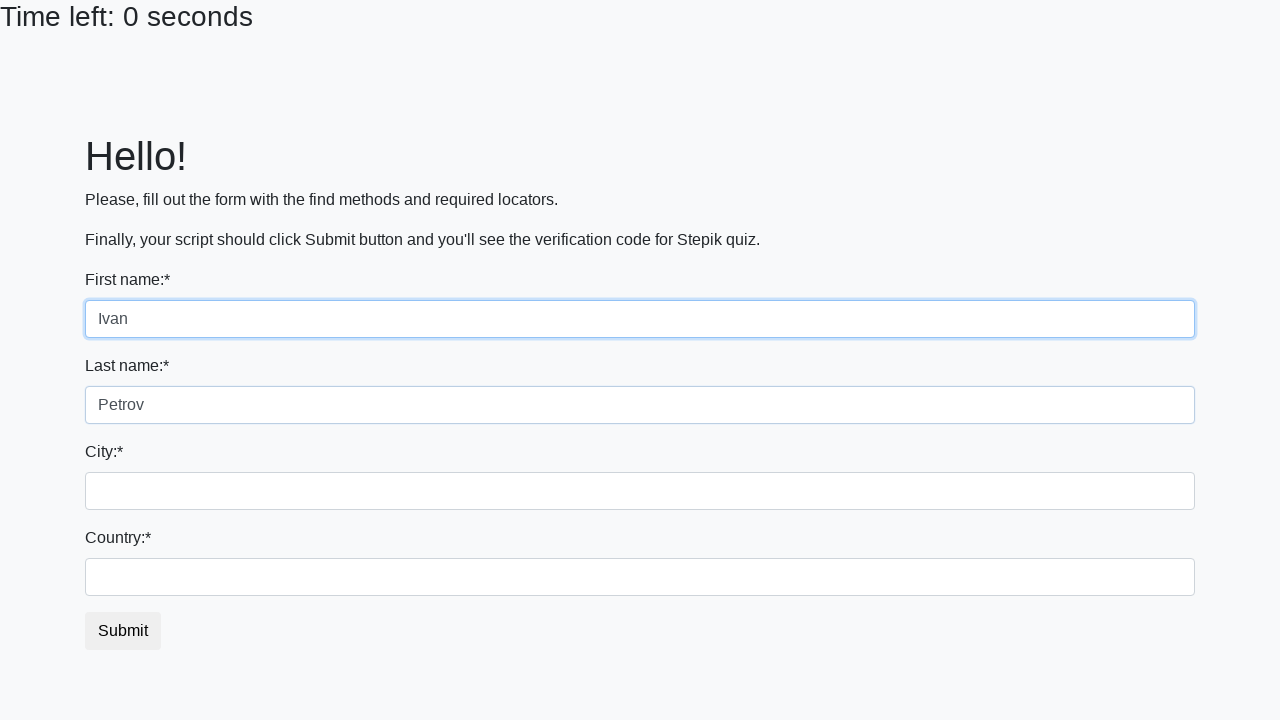

Filled city field with 'Smolensk' on .form-control.city
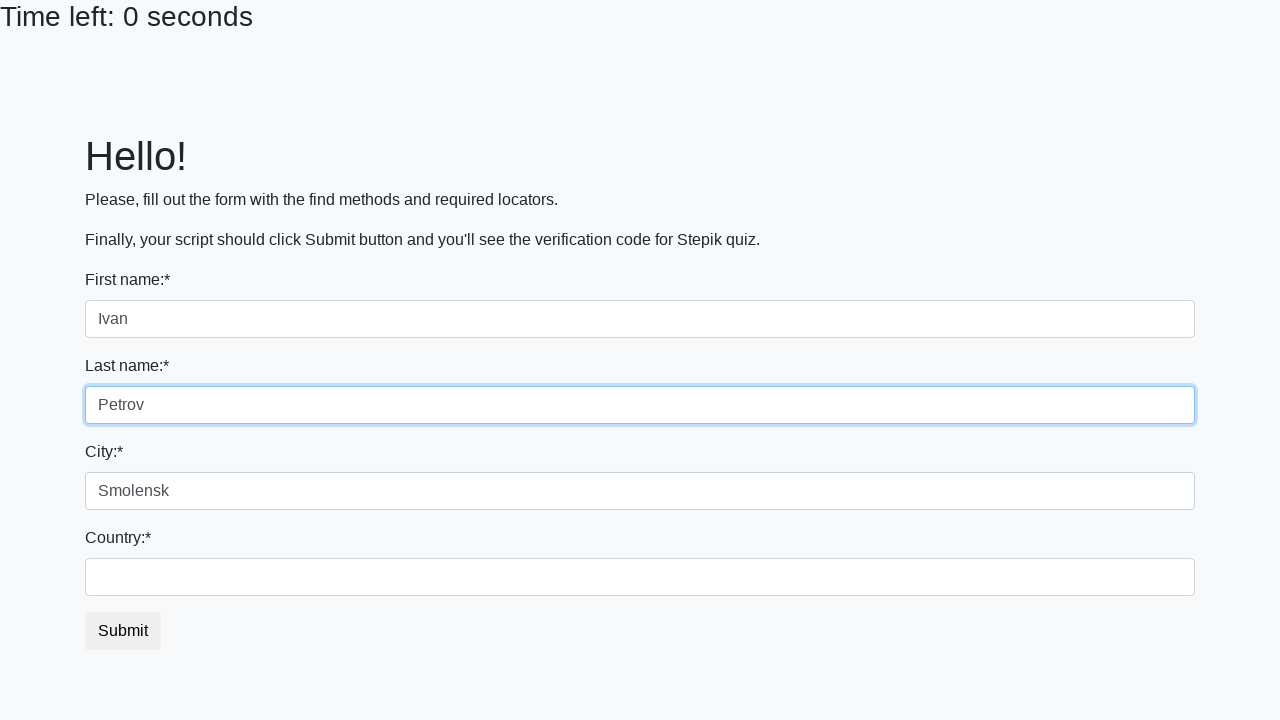

Filled country field with 'Russia' on #country
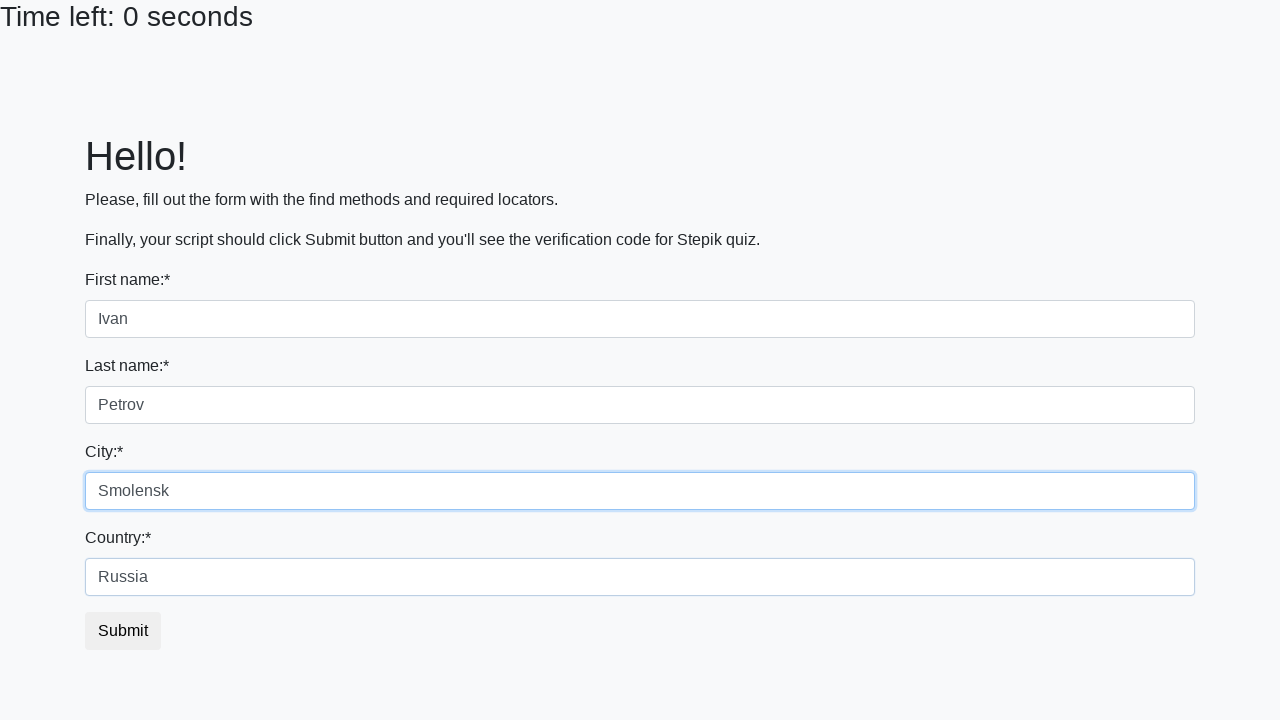

Clicked submit button to submit the form at (123, 631) on button.btn
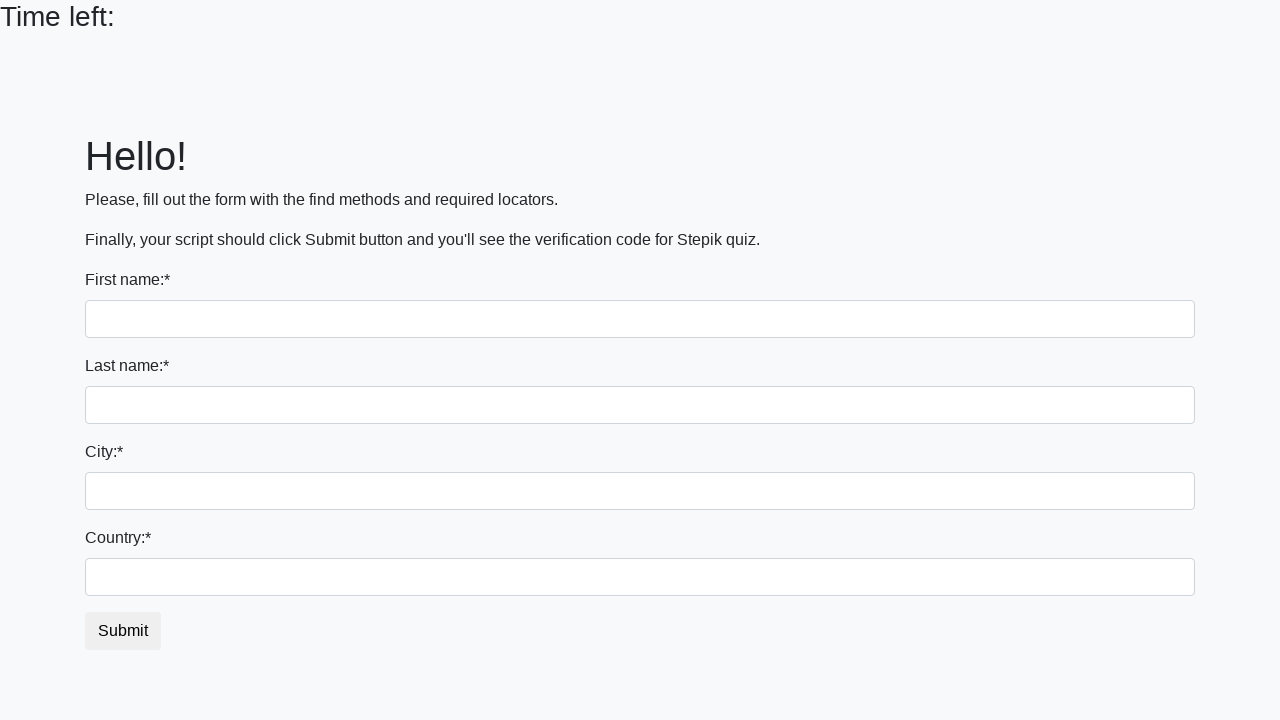

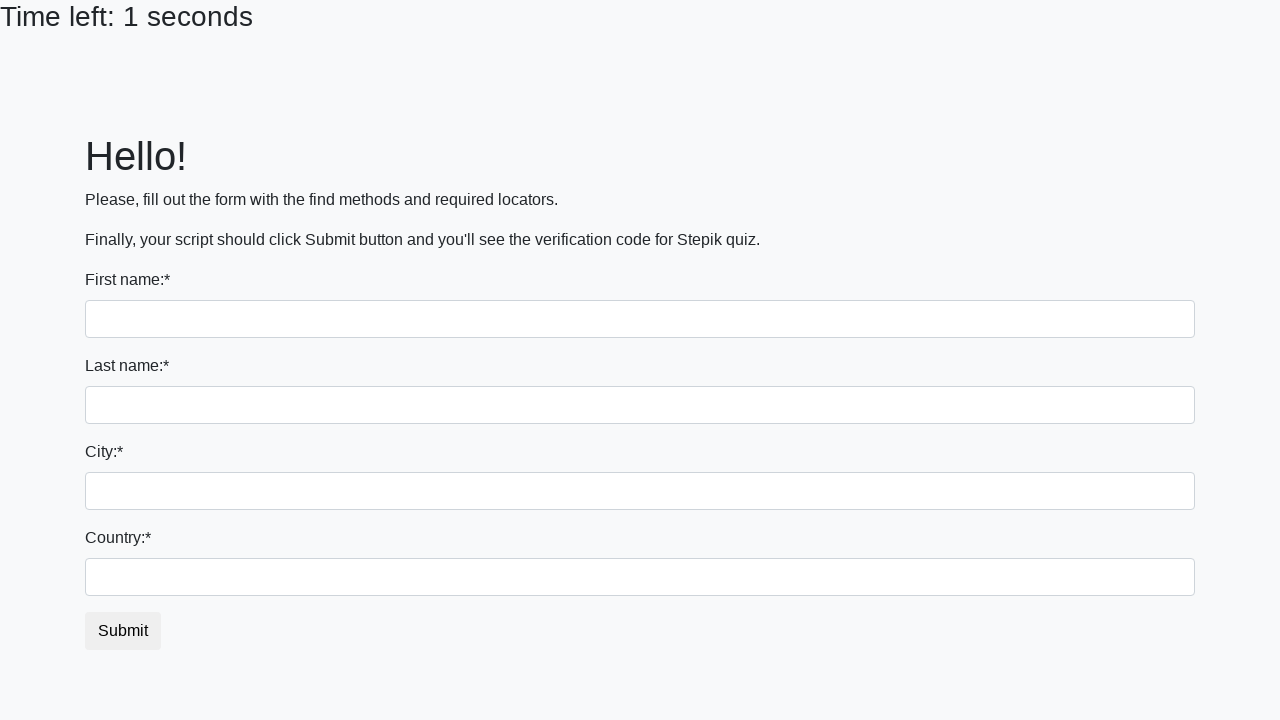